Tests browser window management by clicking links that open new windows/tabs, then closing all child windows while keeping the main window. The script clicks on external links on the login page to open new browser windows.

Starting URL: https://opensource-demo.orangehrmlive.com/web/index.php/auth/login

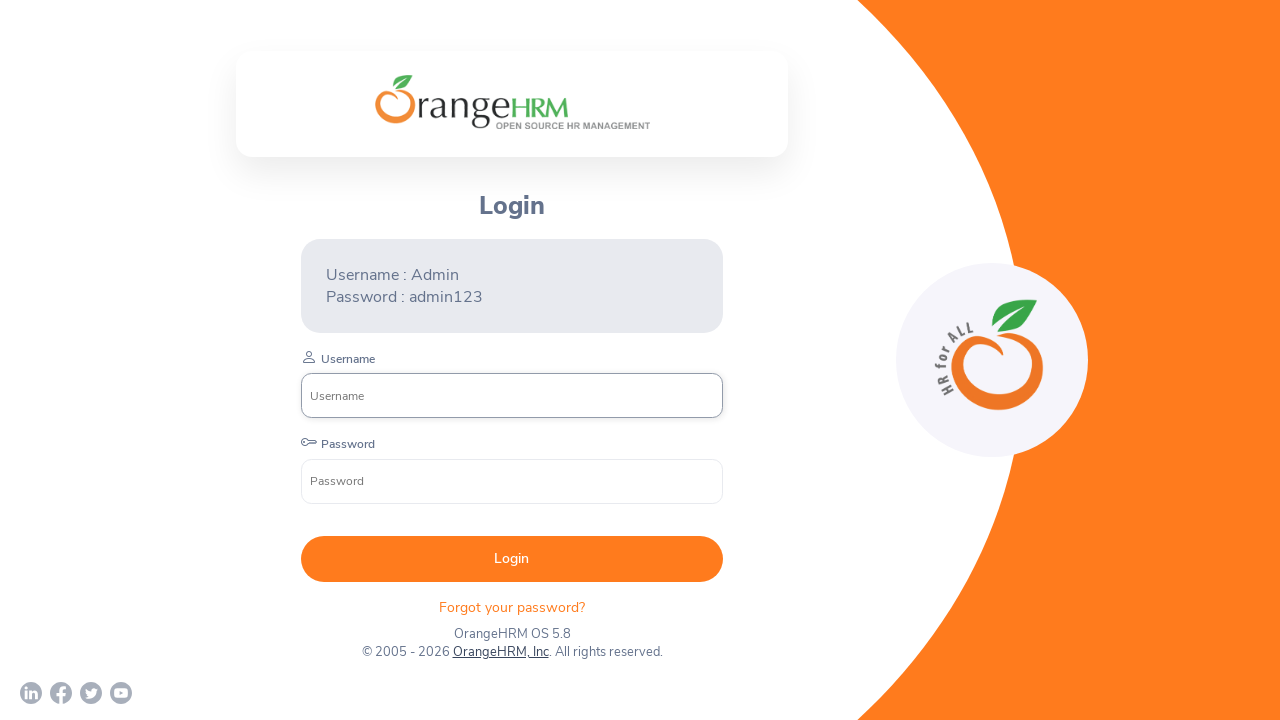

Waited for page to load with networkidle state
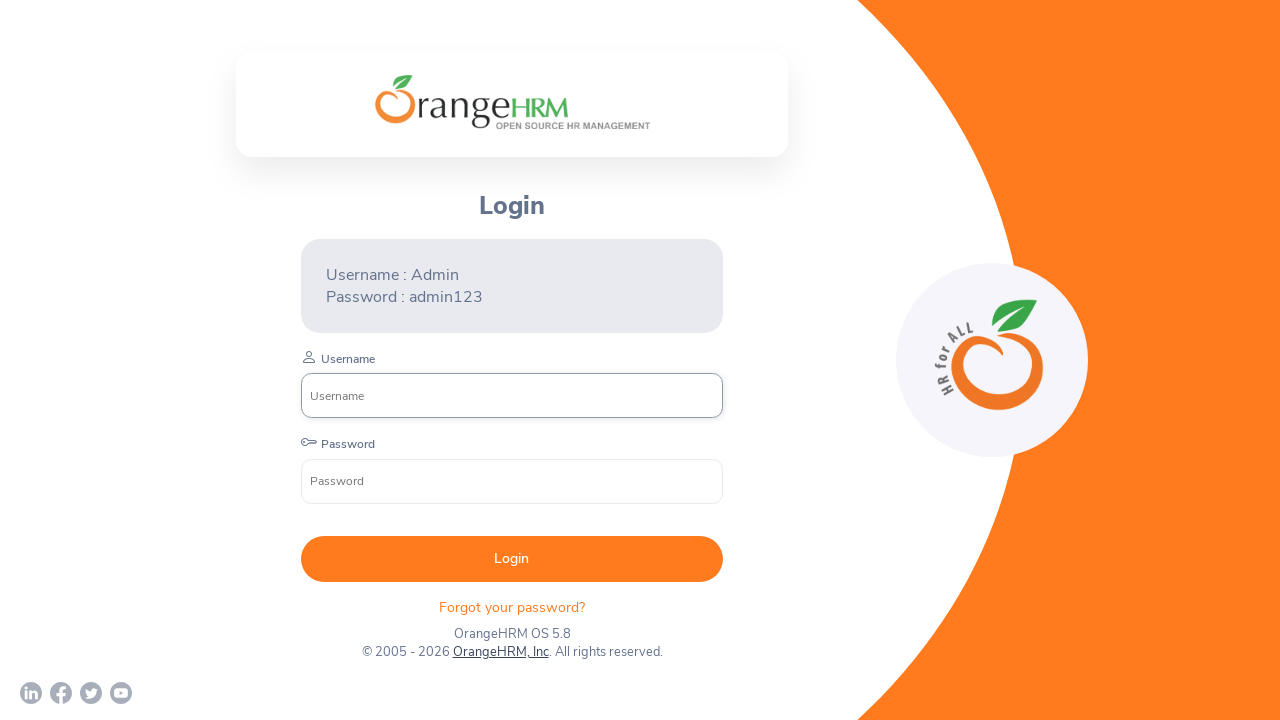

Clicked first social media link to open new window at (31, 693) on div.orangehrm-login-footer a >> nth=0
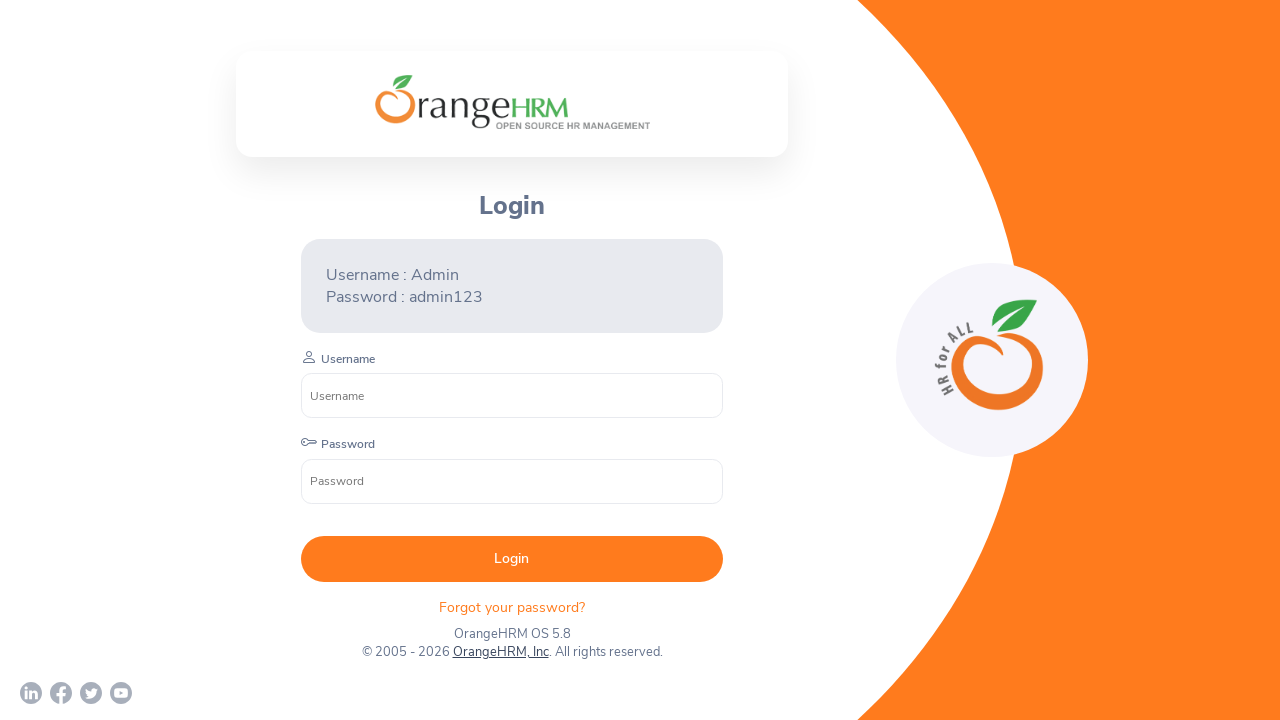

Clicked second social media link to open another new window at (31, 693) on div.orangehrm-login-footer-sm a >> nth=0
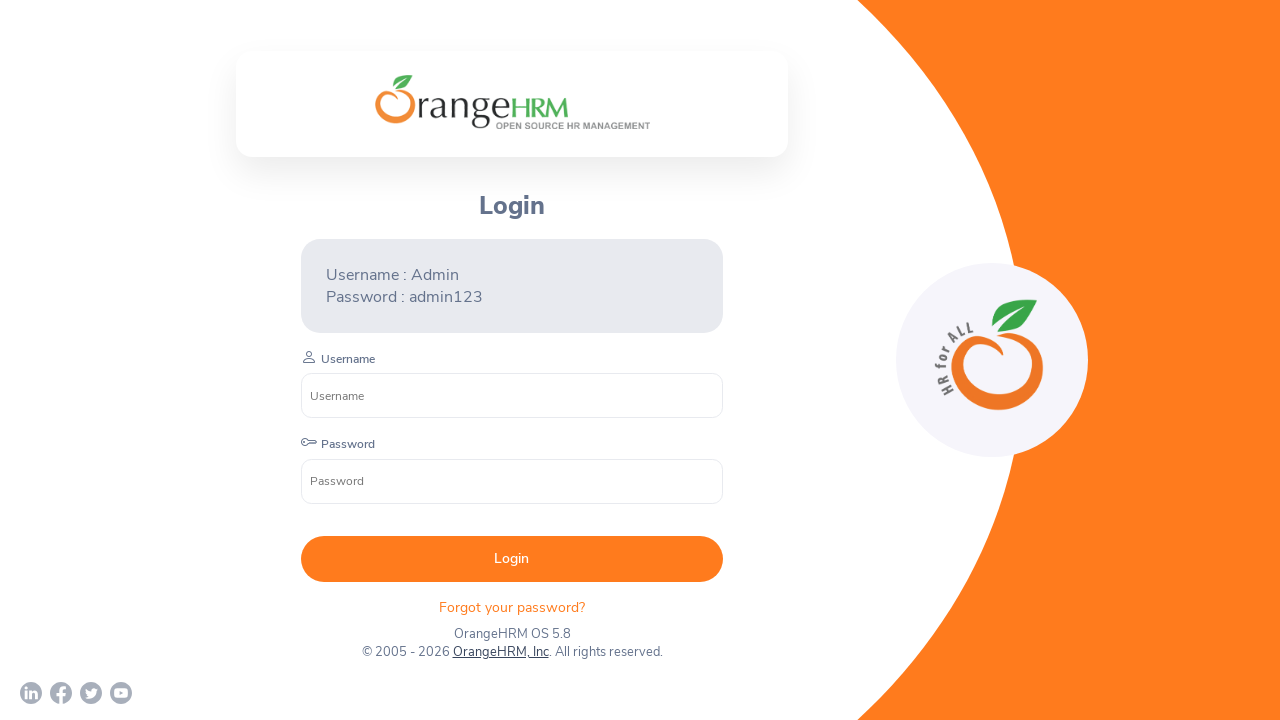

Retrieved all browser windows, total count: 3
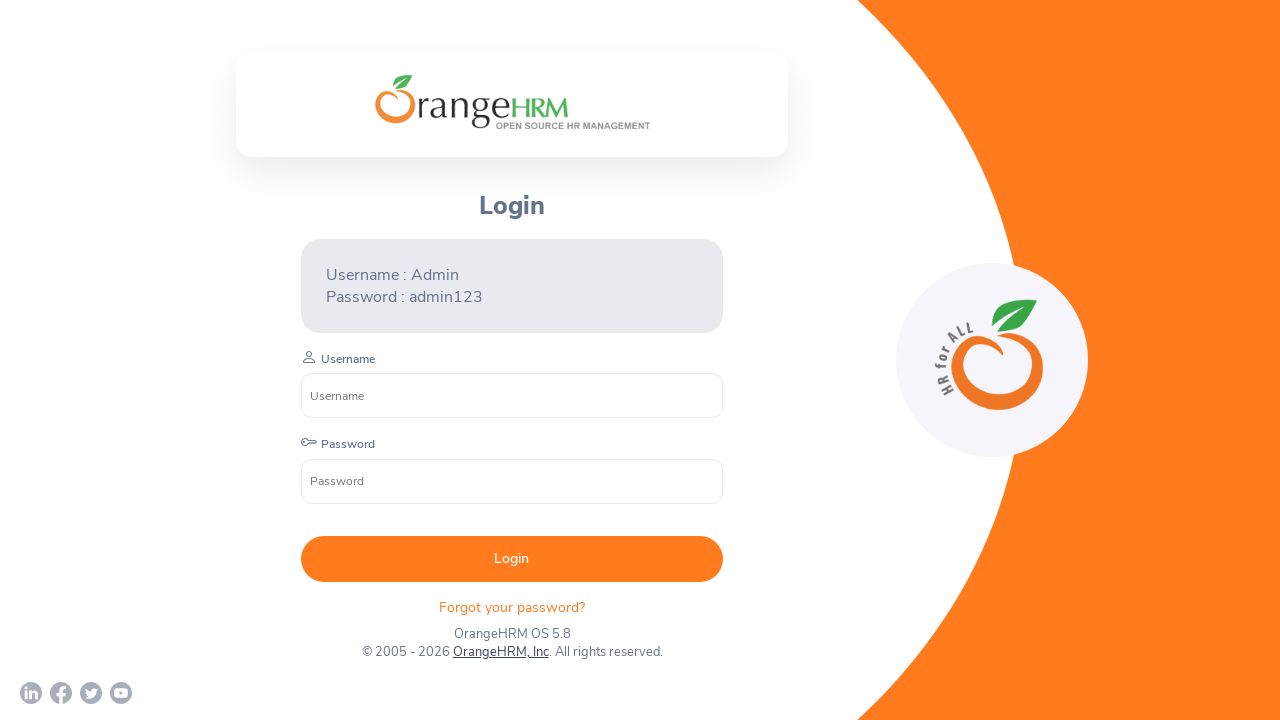

Closed a child browser window
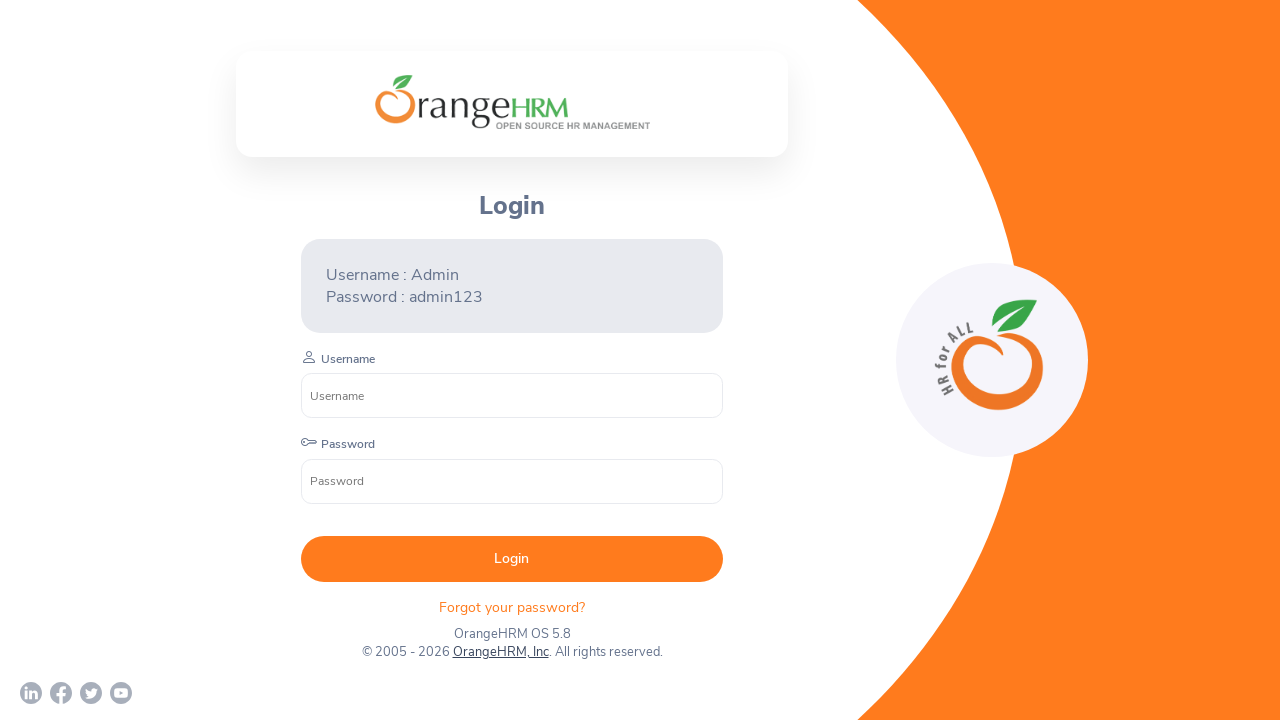

Closed a child browser window
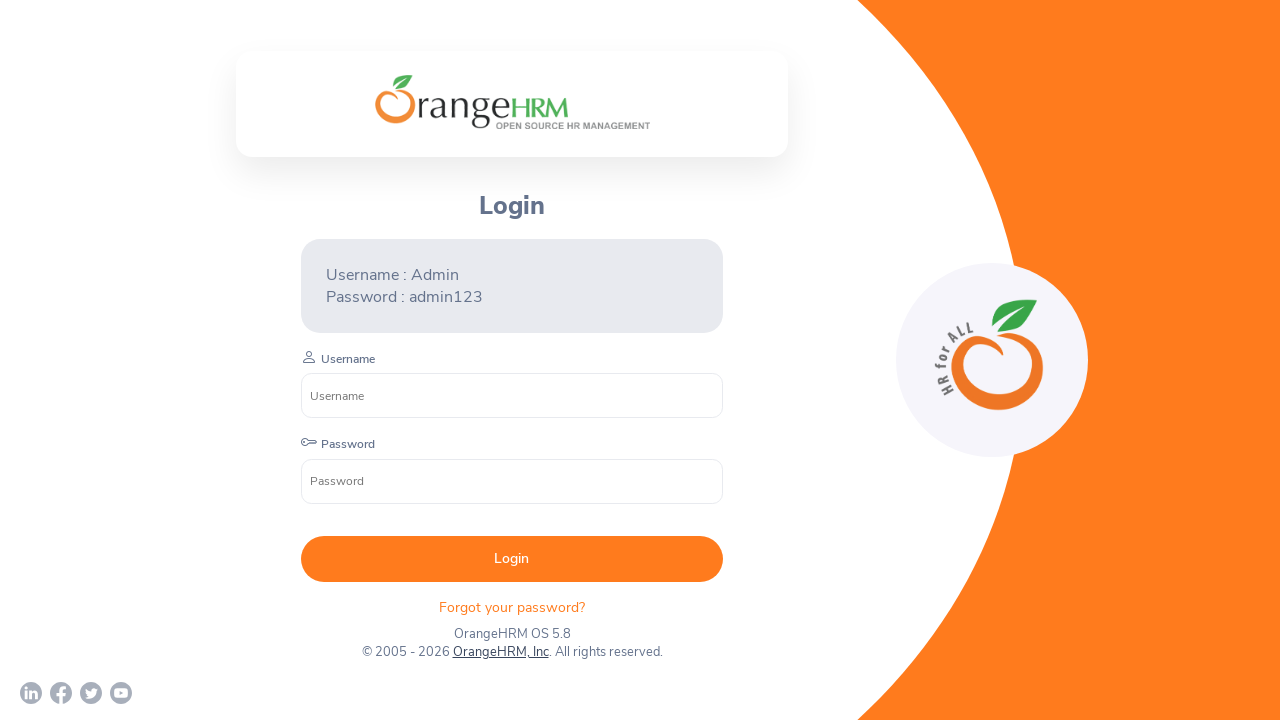

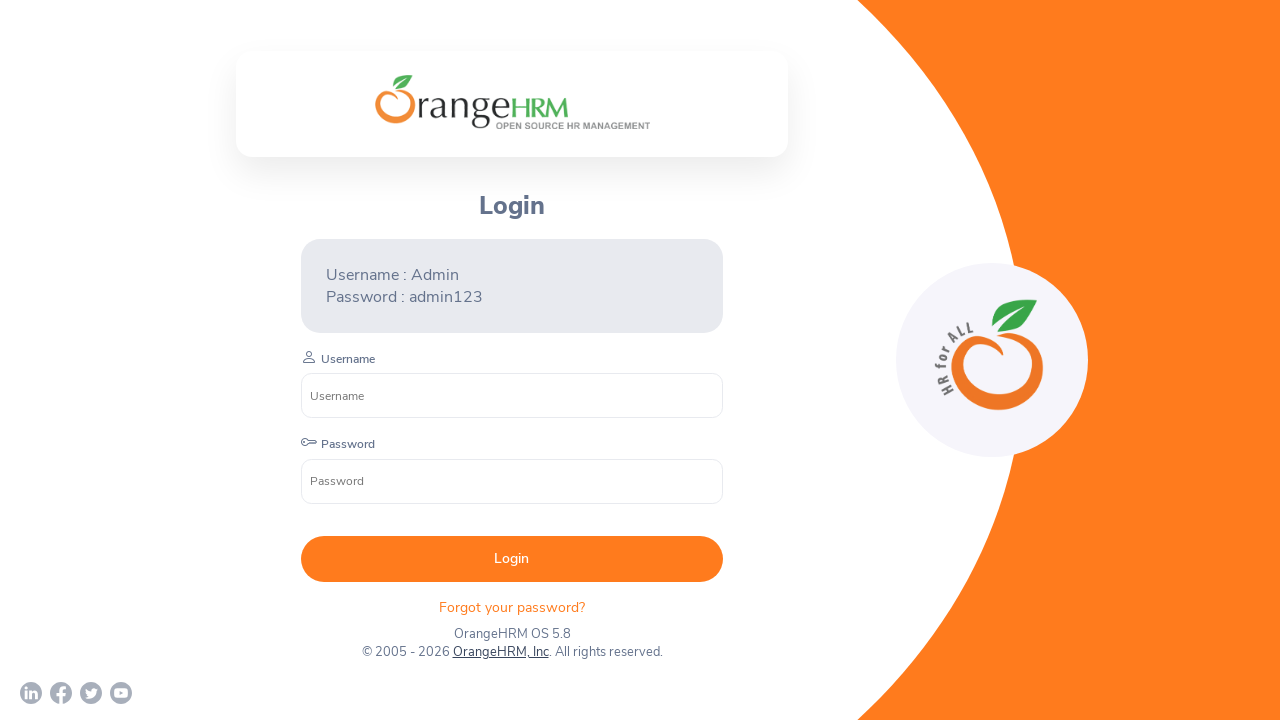